Tests multiple window handling by navigating to the Multiple Windows page, clicking a link that opens a new window, switching to that window to verify its content, then closing it and switching back to the main window.

Starting URL: https://the-internet.herokuapp.com

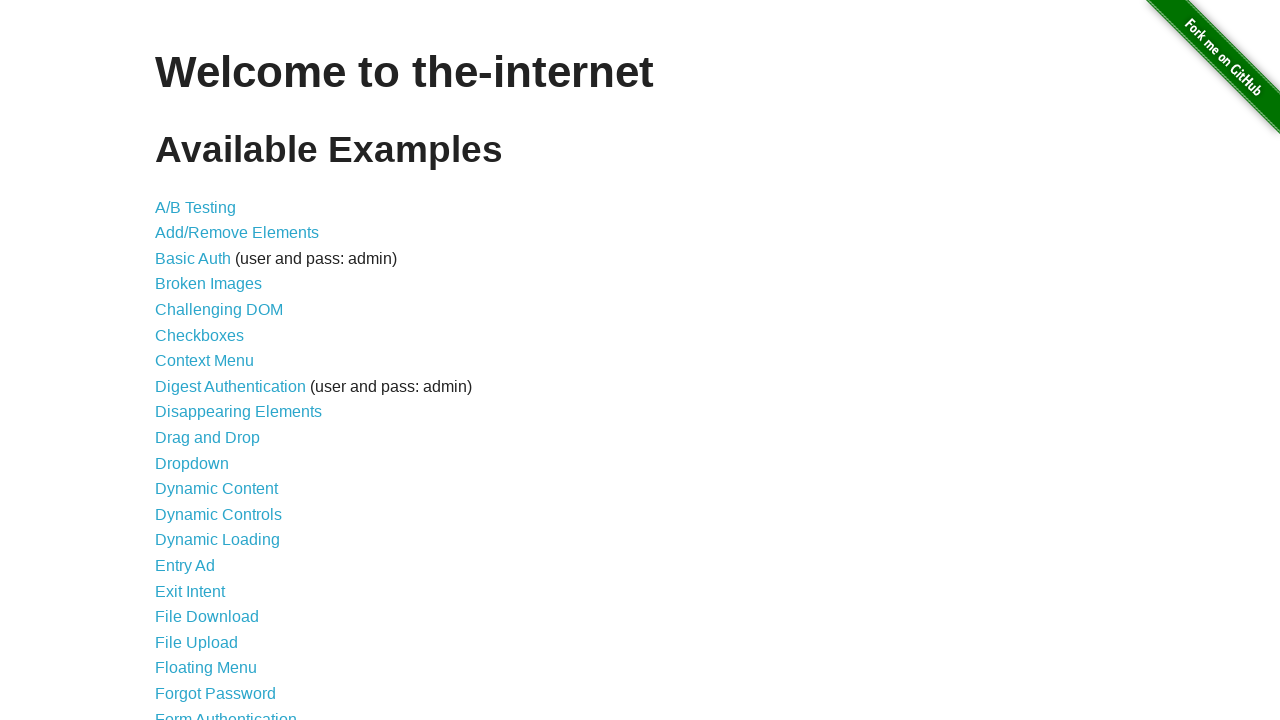

Clicked on 'Multiple Windows' link at (218, 369) on xpath=//a[text()='Multiple Windows']
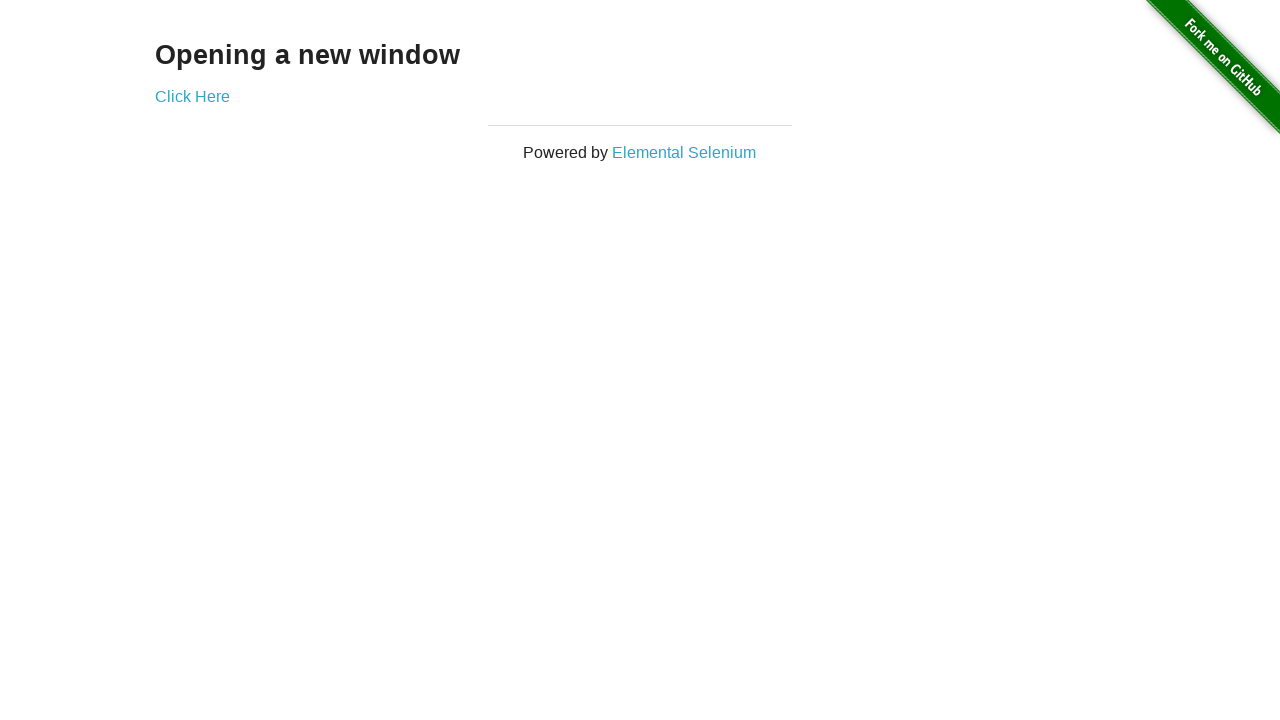

Multiple Windows page loaded with 'Click Here' link visible
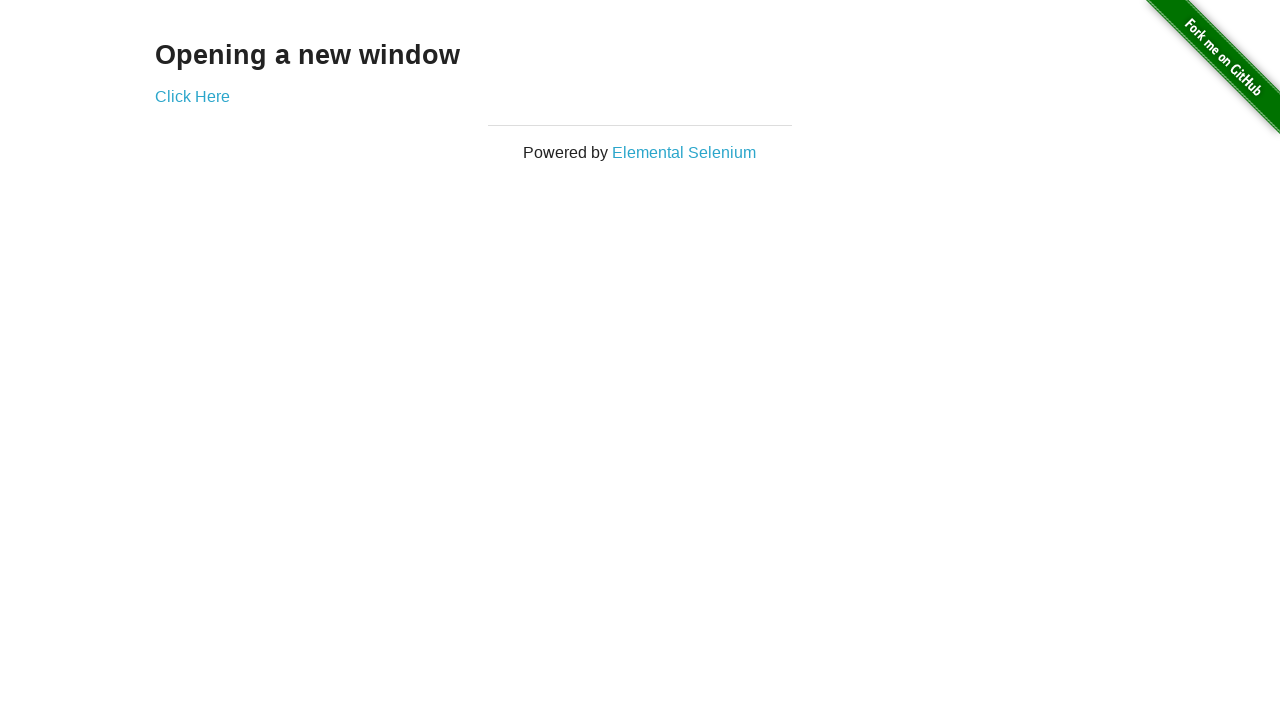

Clicked 'Click Here' link to open a new window at (192, 96) on xpath=//a[text()='Click Here']
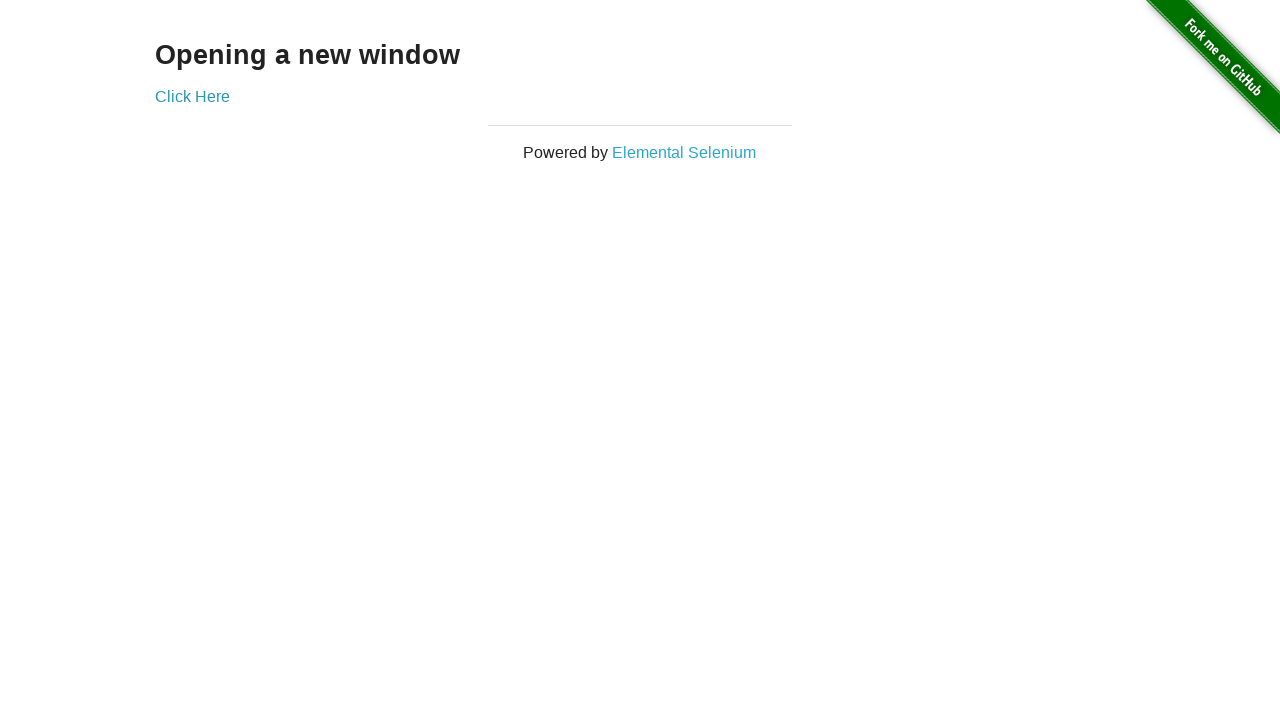

New window opened and captured
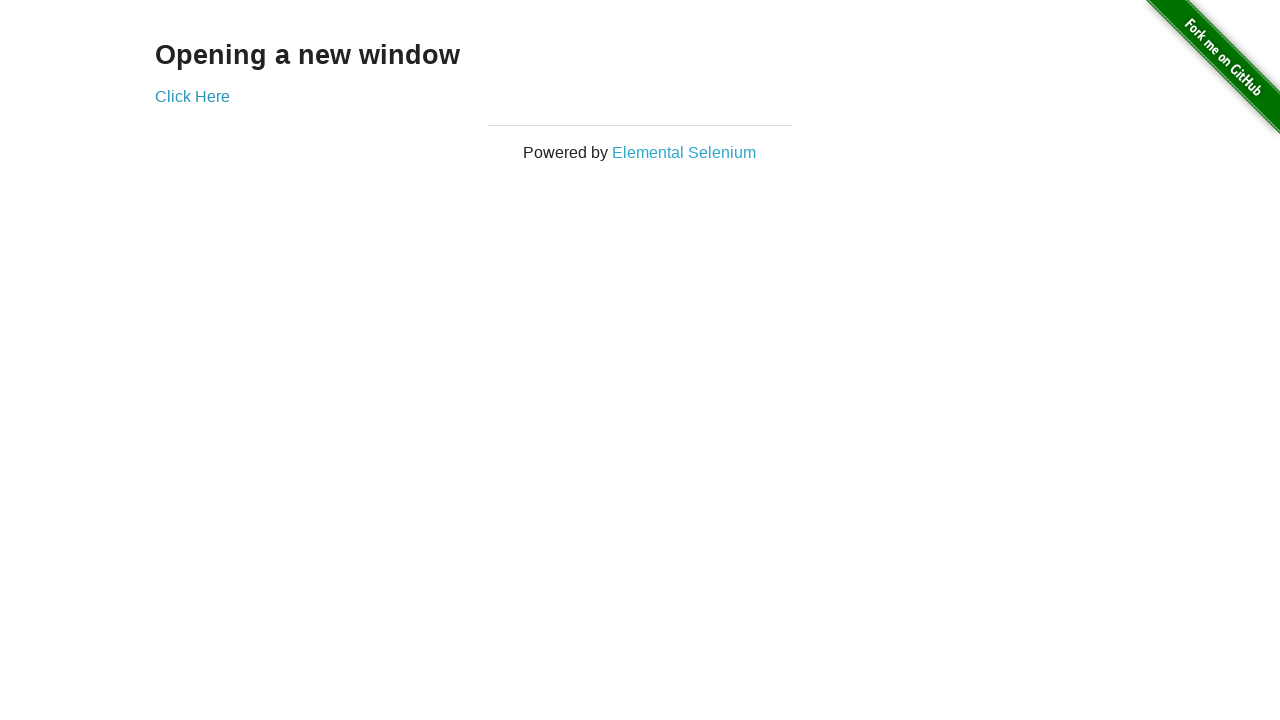

New window fully loaded
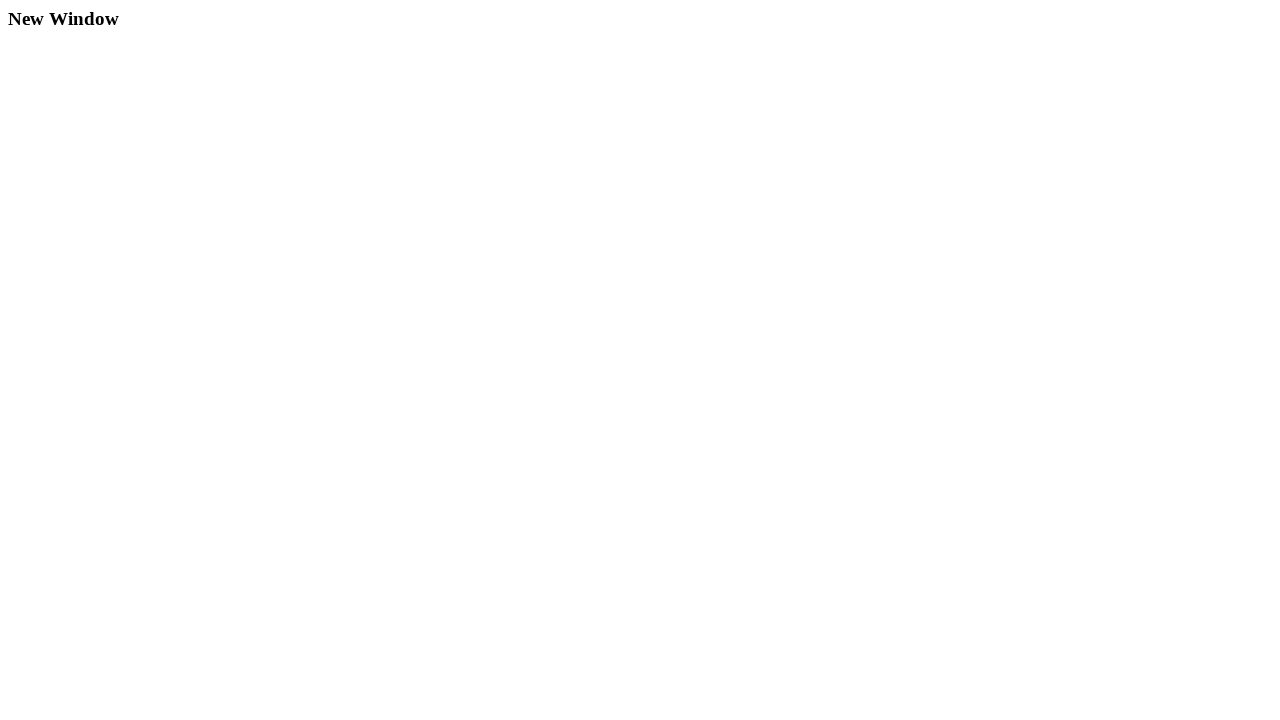

Verified new window heading is 'New Window'
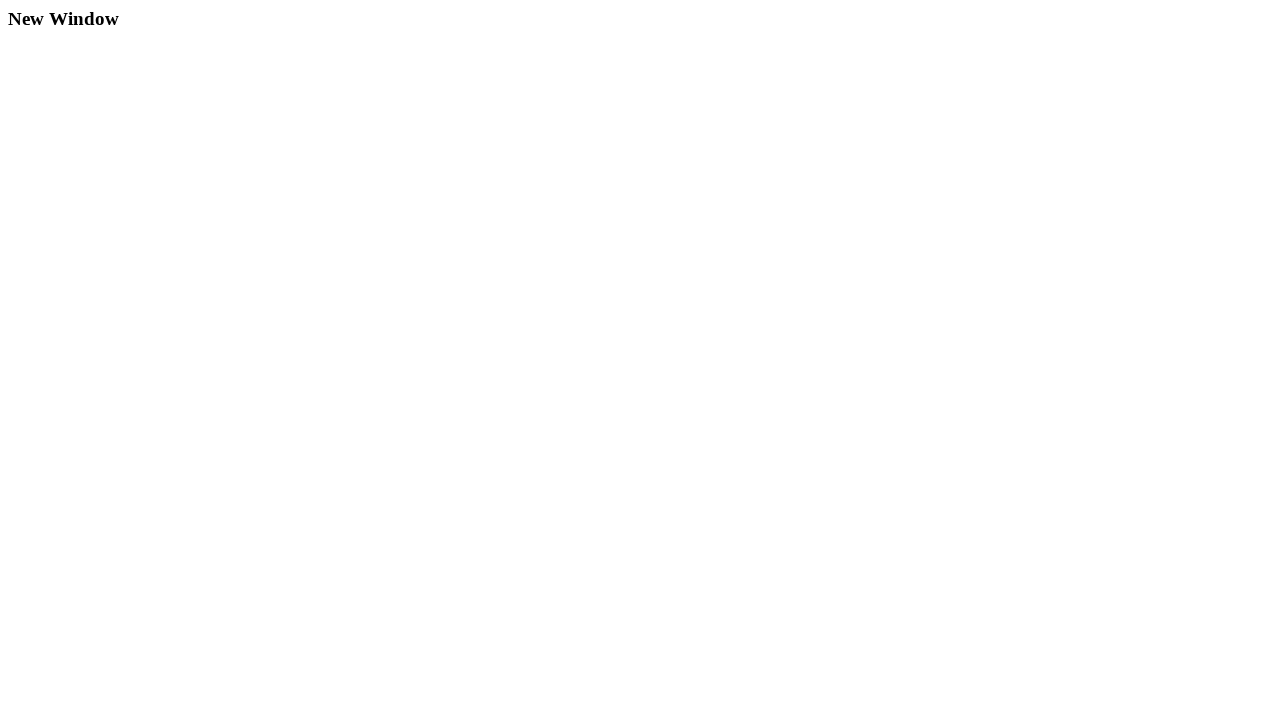

Closed the new window
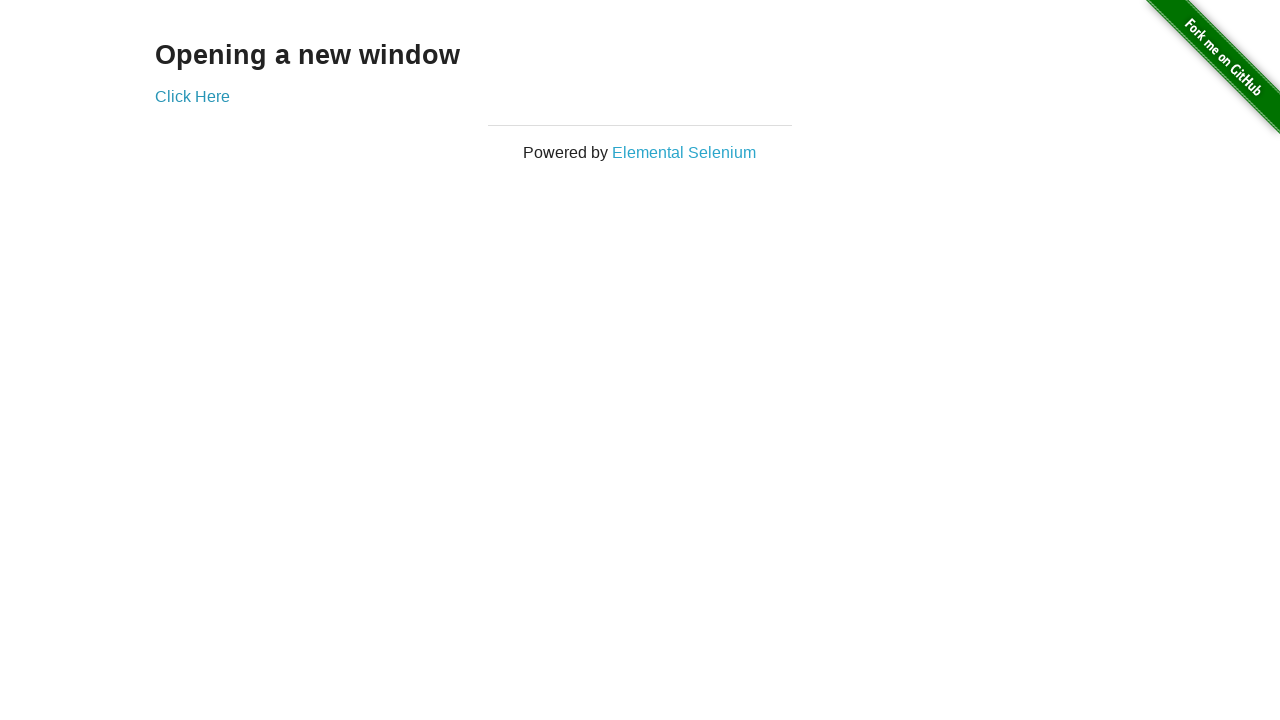

Back to main window after closing new window
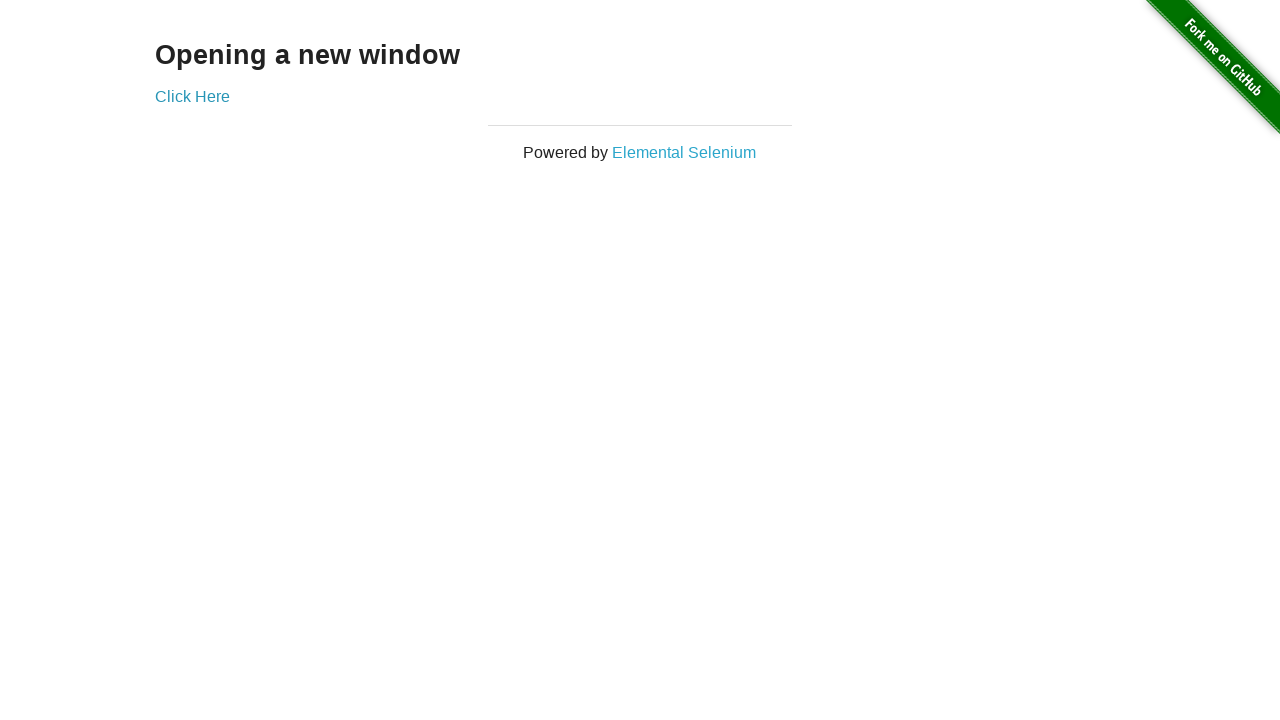

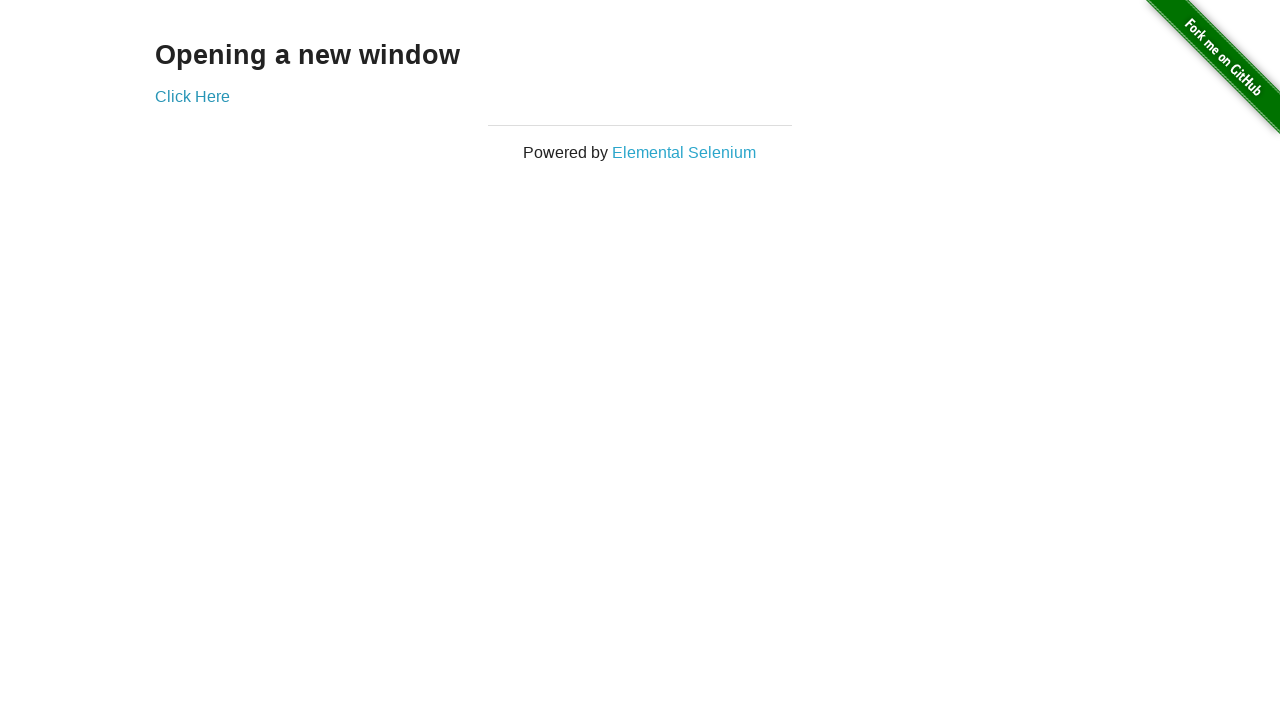